Tests filtering to display only active (uncompleted) todo items

Starting URL: https://demo.playwright.dev/todomvc

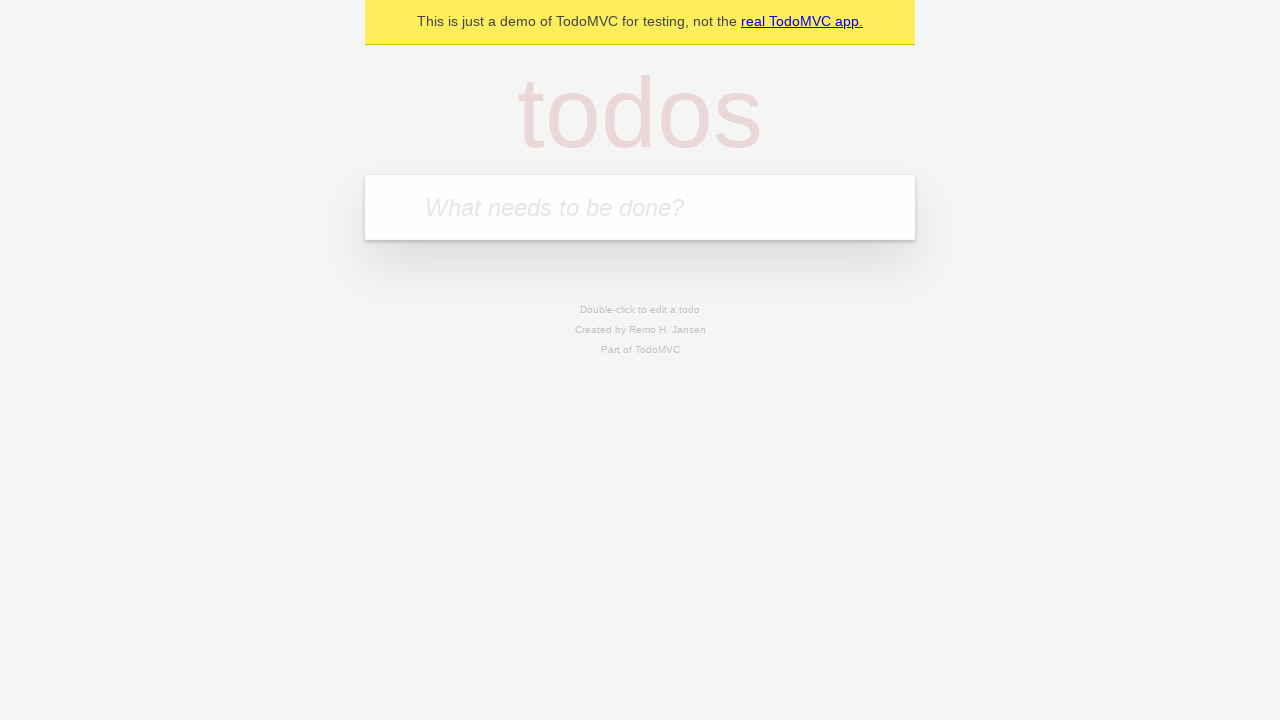

Filled todo input with 'buy some cheese' on internal:attr=[placeholder="What needs to be done?"i]
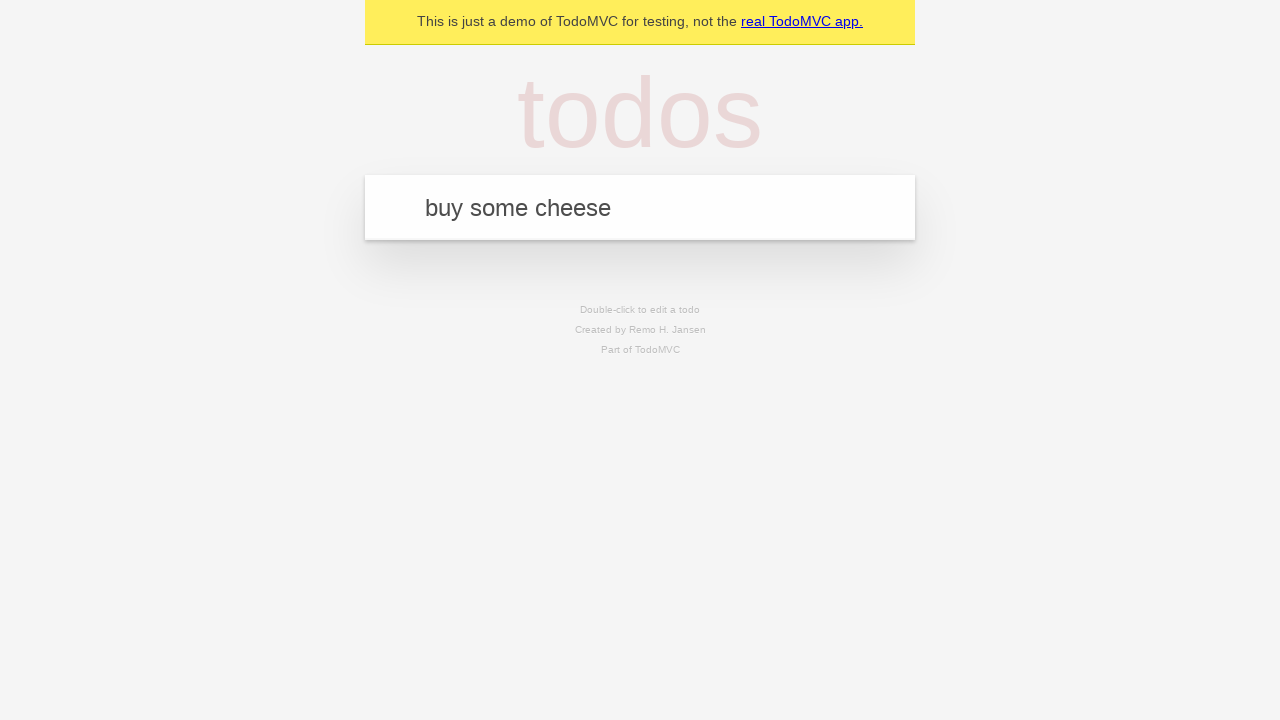

Pressed Enter to add todo item 'buy some cheese' on internal:attr=[placeholder="What needs to be done?"i]
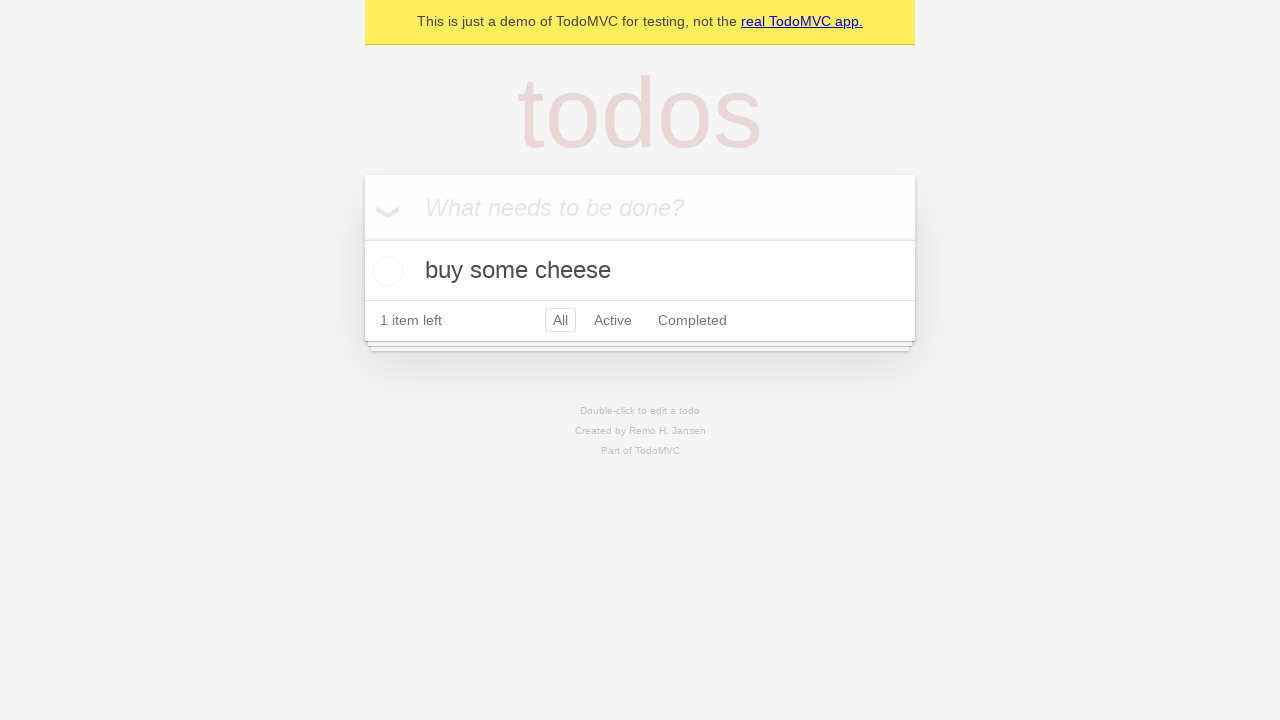

Filled todo input with 'feed the cat' on internal:attr=[placeholder="What needs to be done?"i]
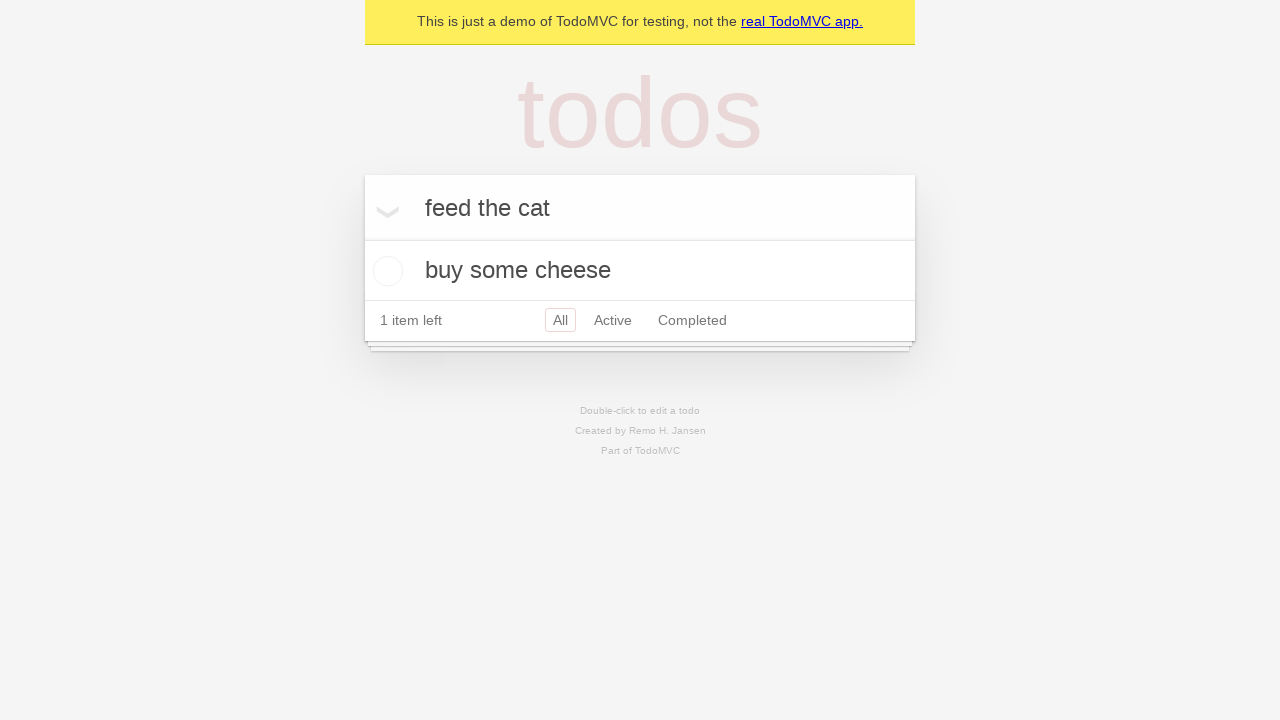

Pressed Enter to add todo item 'feed the cat' on internal:attr=[placeholder="What needs to be done?"i]
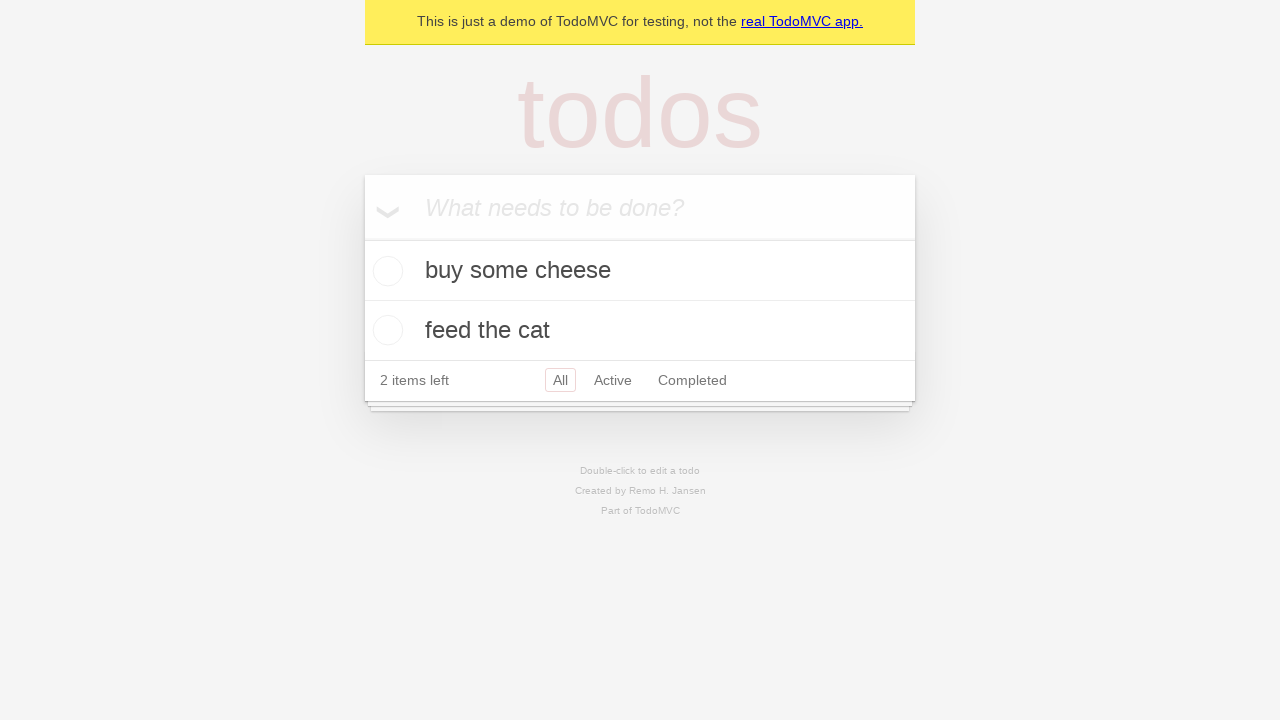

Filled todo input with 'book a doctors appointment' on internal:attr=[placeholder="What needs to be done?"i]
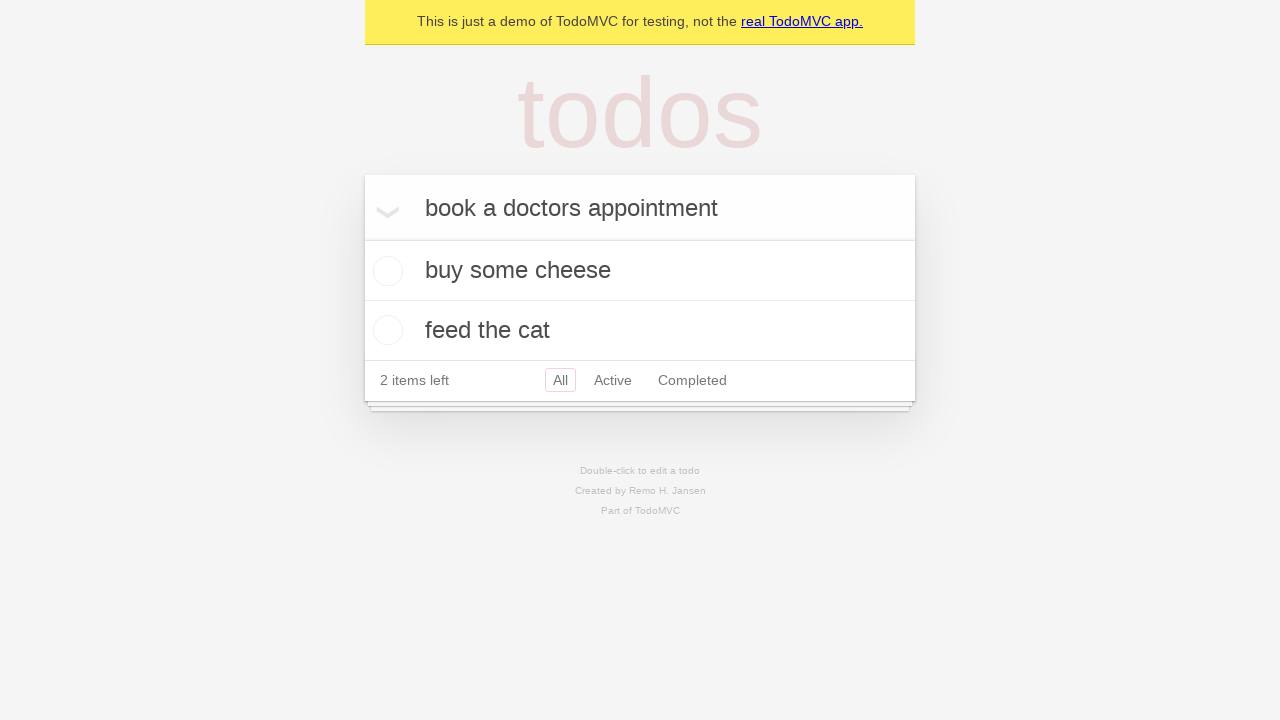

Pressed Enter to add todo item 'book a doctors appointment' on internal:attr=[placeholder="What needs to be done?"i]
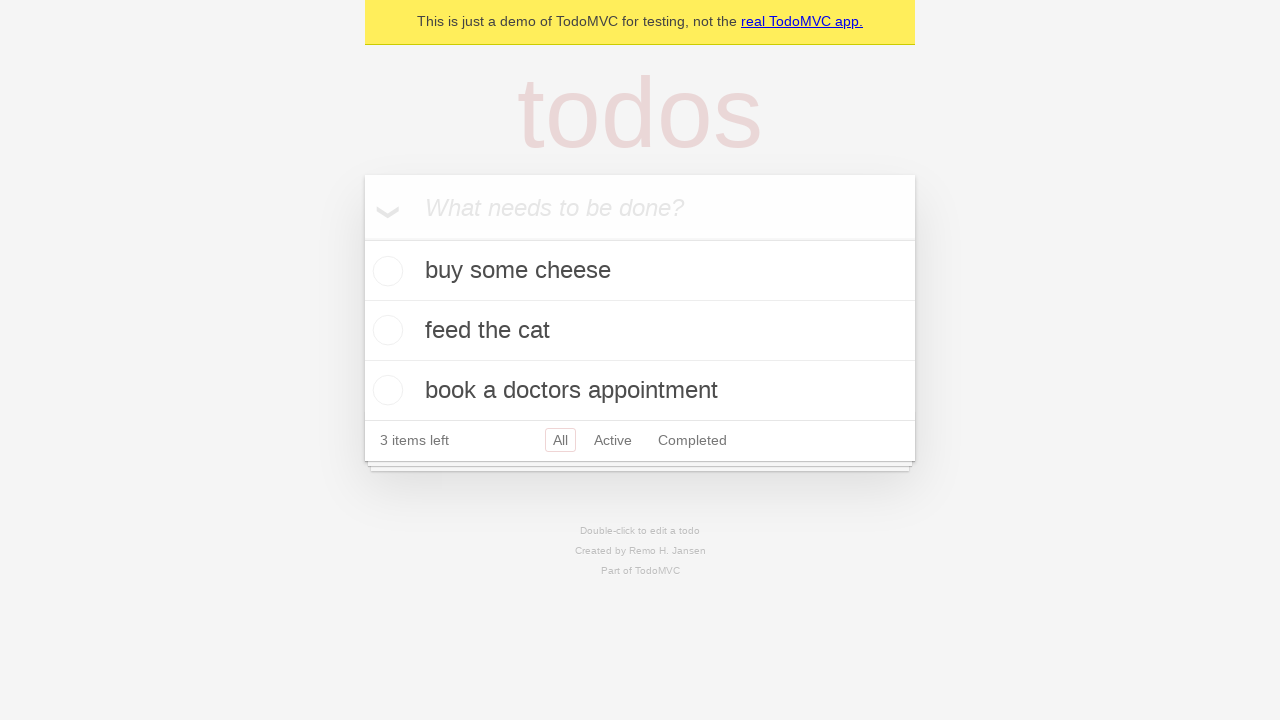

Checked the second todo item (feed the cat) at (385, 330) on internal:testid=[data-testid="todo-item"s] >> nth=1 >> internal:role=checkbox
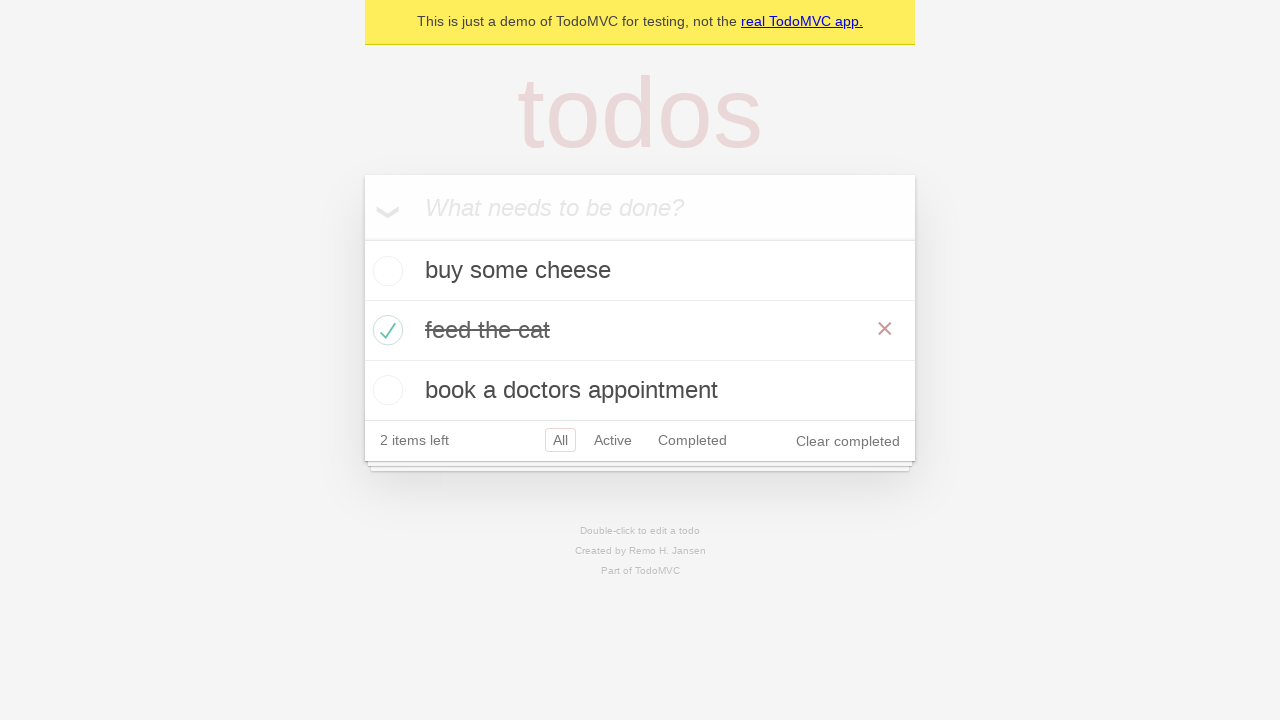

Clicked Active filter to display only active (uncompleted) items at (613, 440) on internal:role=link[name="Active"i]
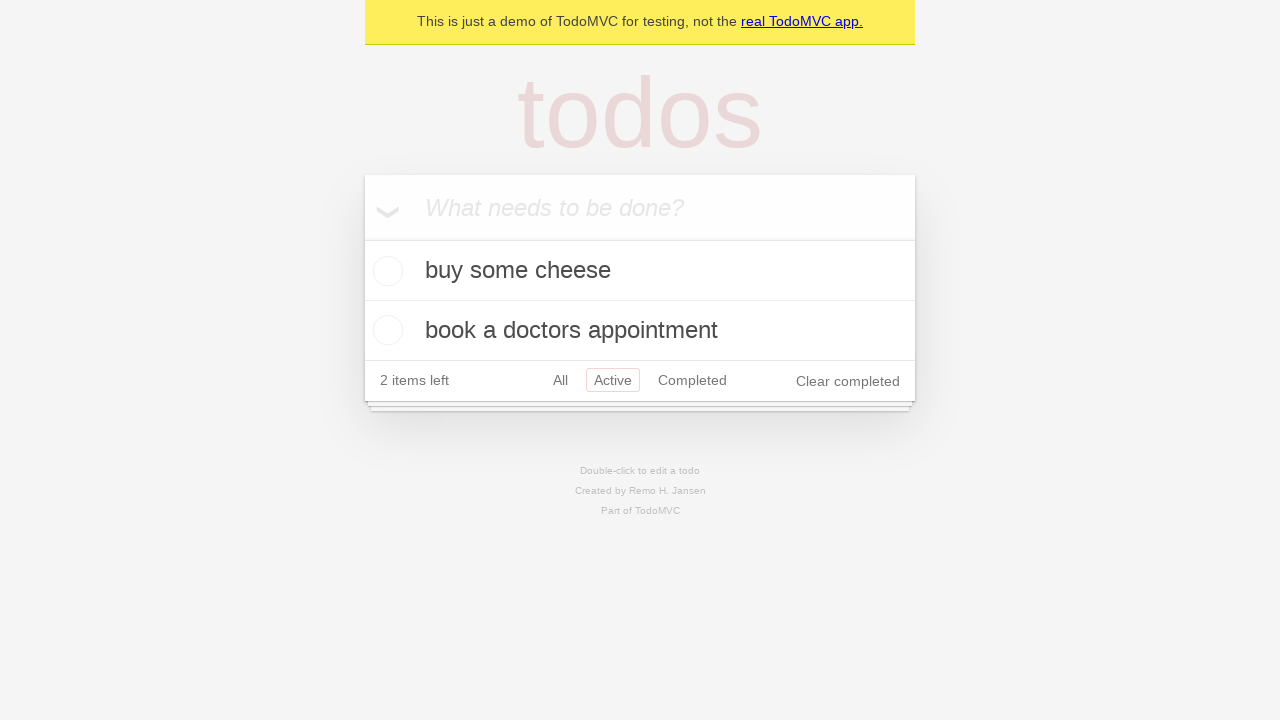

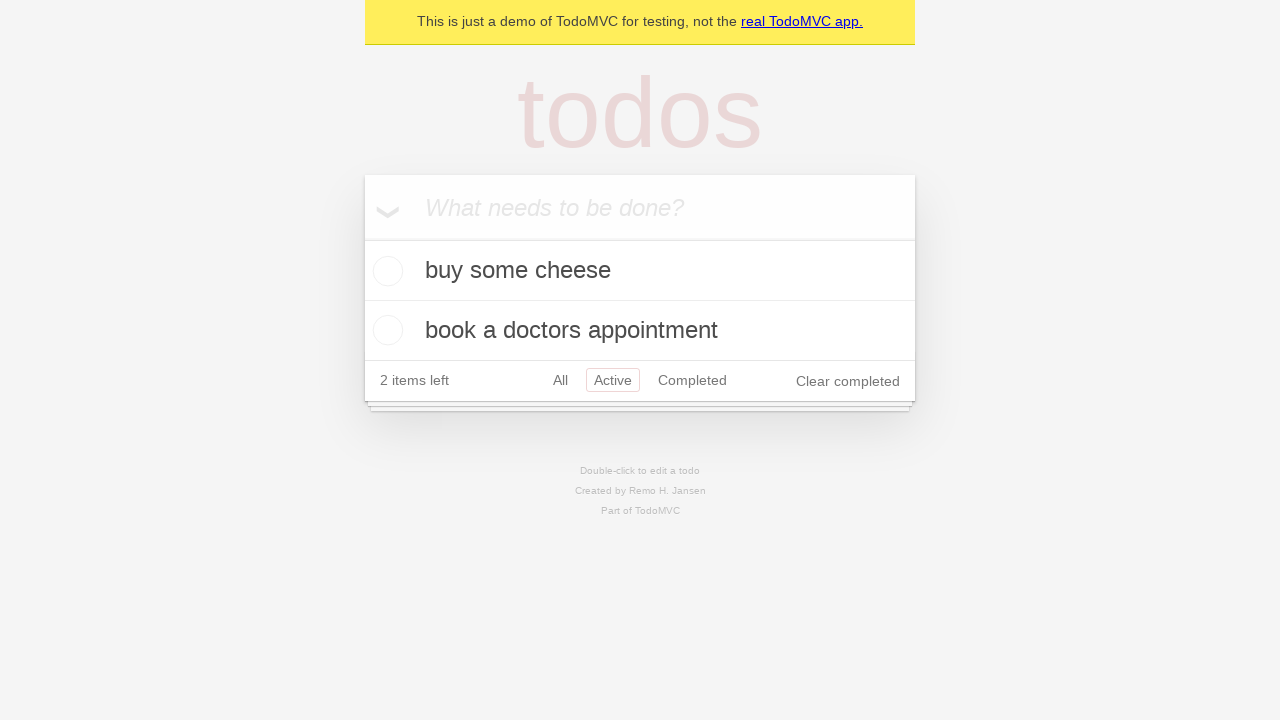